Solves a math problem by extracting a value from an element attribute, calculating the result, filling the answer field, and submitting the form with checkbox selections

Starting URL: http://suninjuly.github.io/get_attribute.html

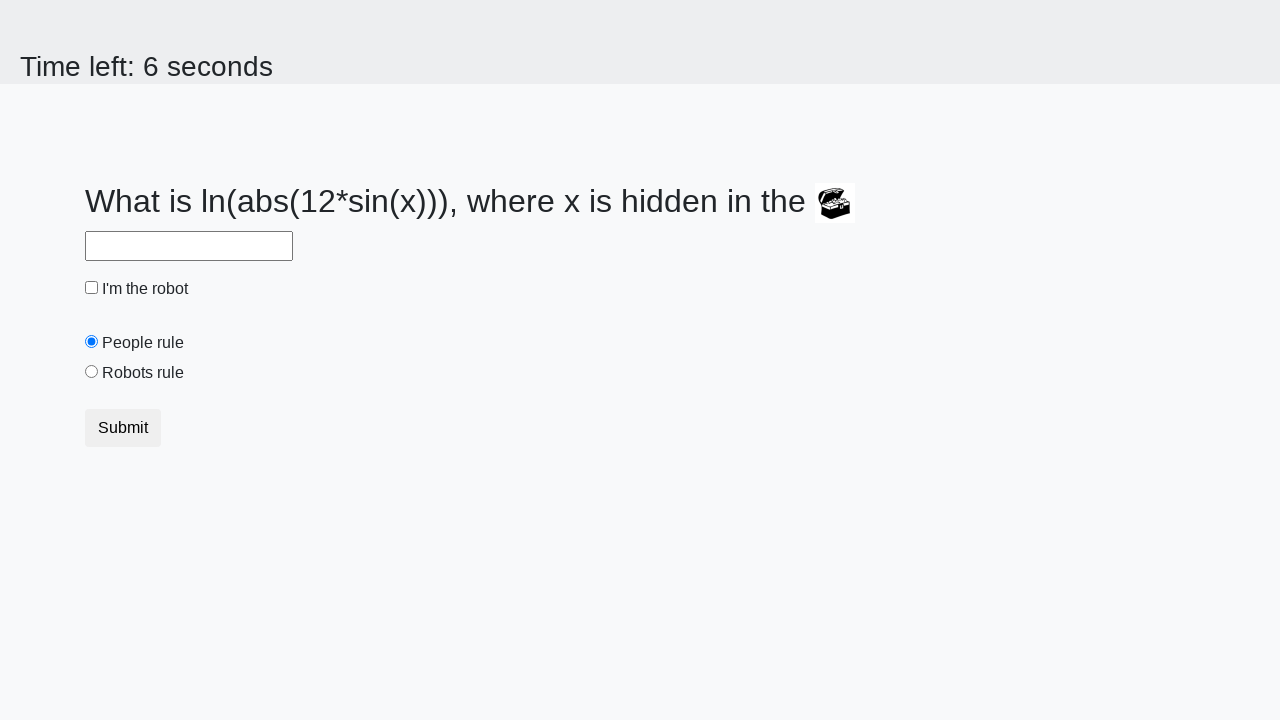

Located treasure element with valuex attribute
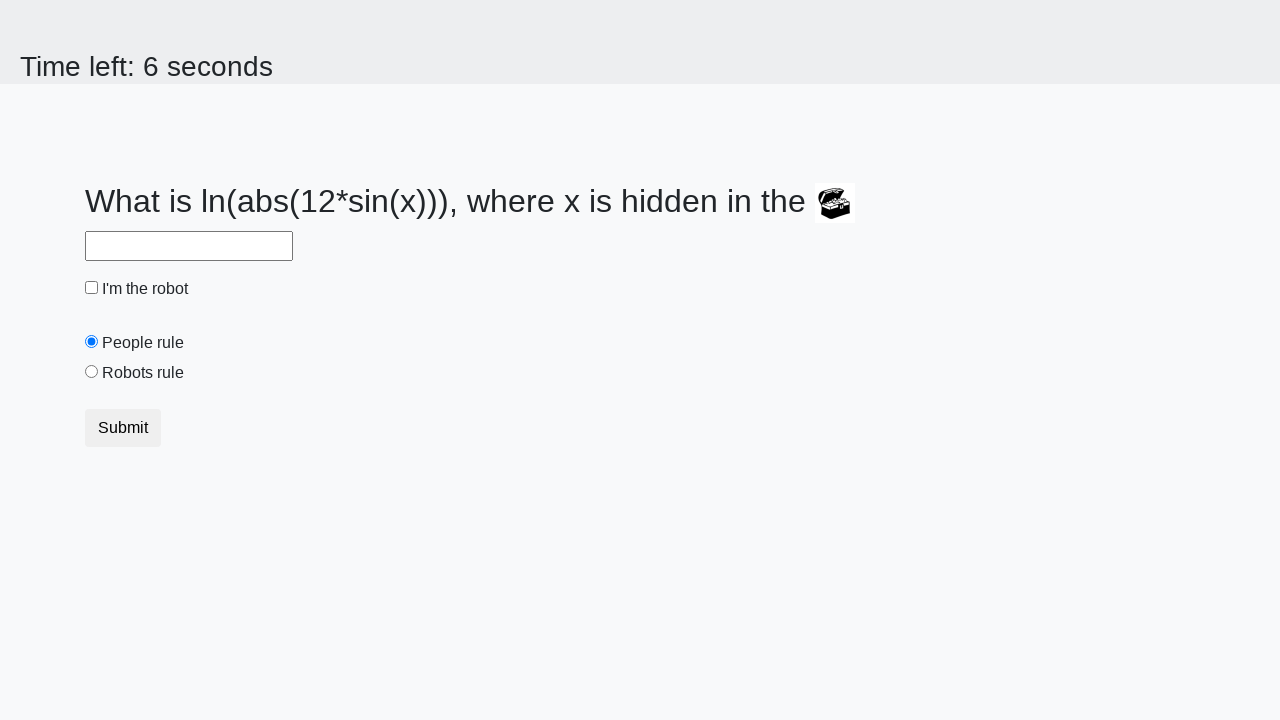

Extracted valuex attribute from treasure element
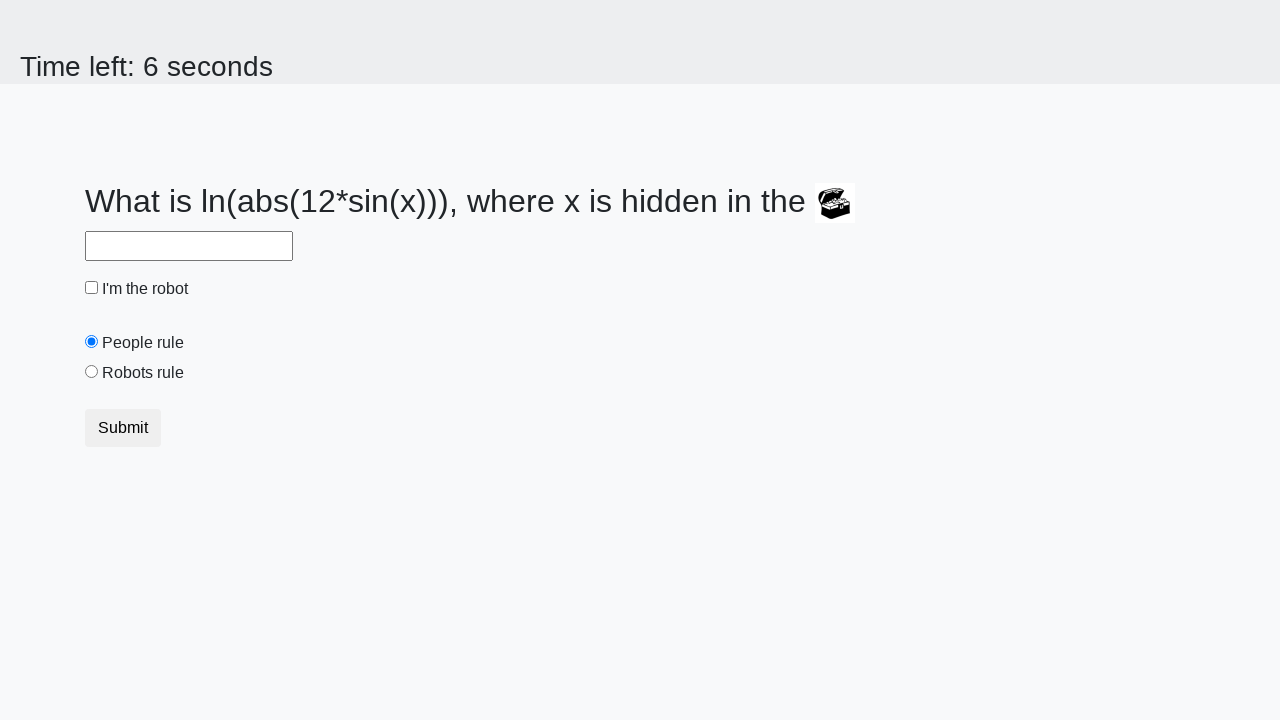

Calculated answer using logarithm formula
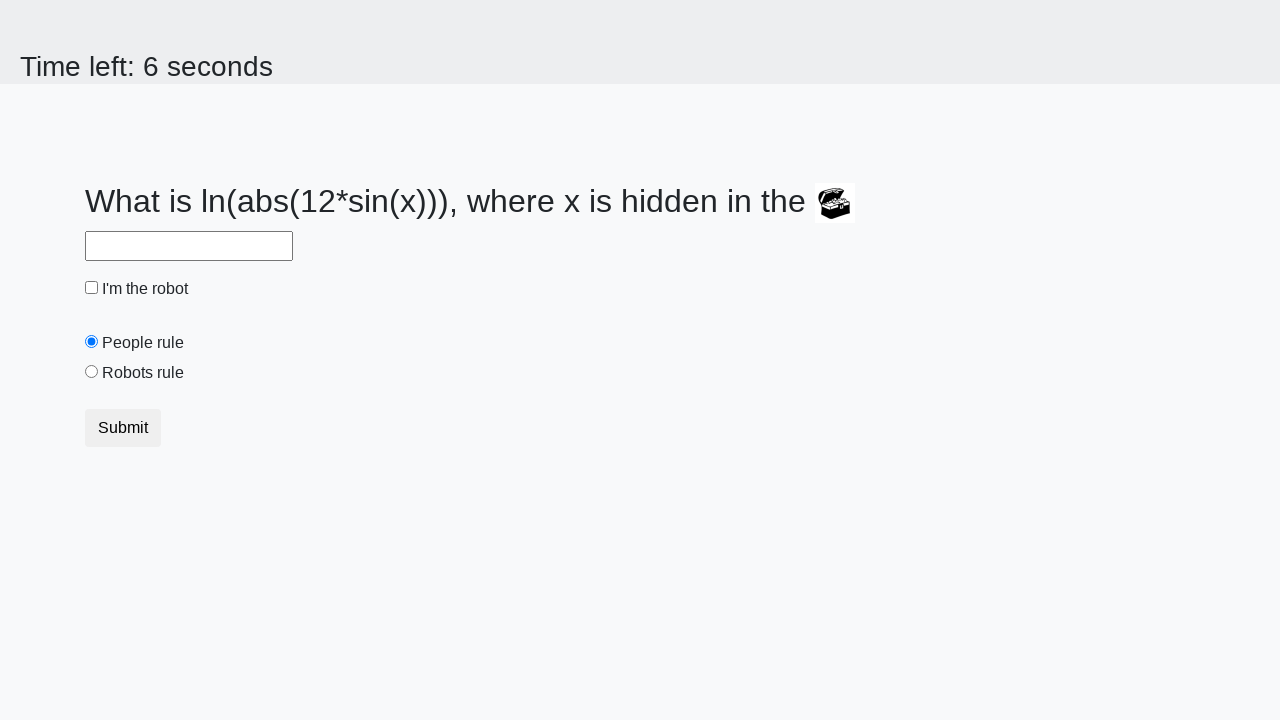

Filled answer field with calculated result on #answer
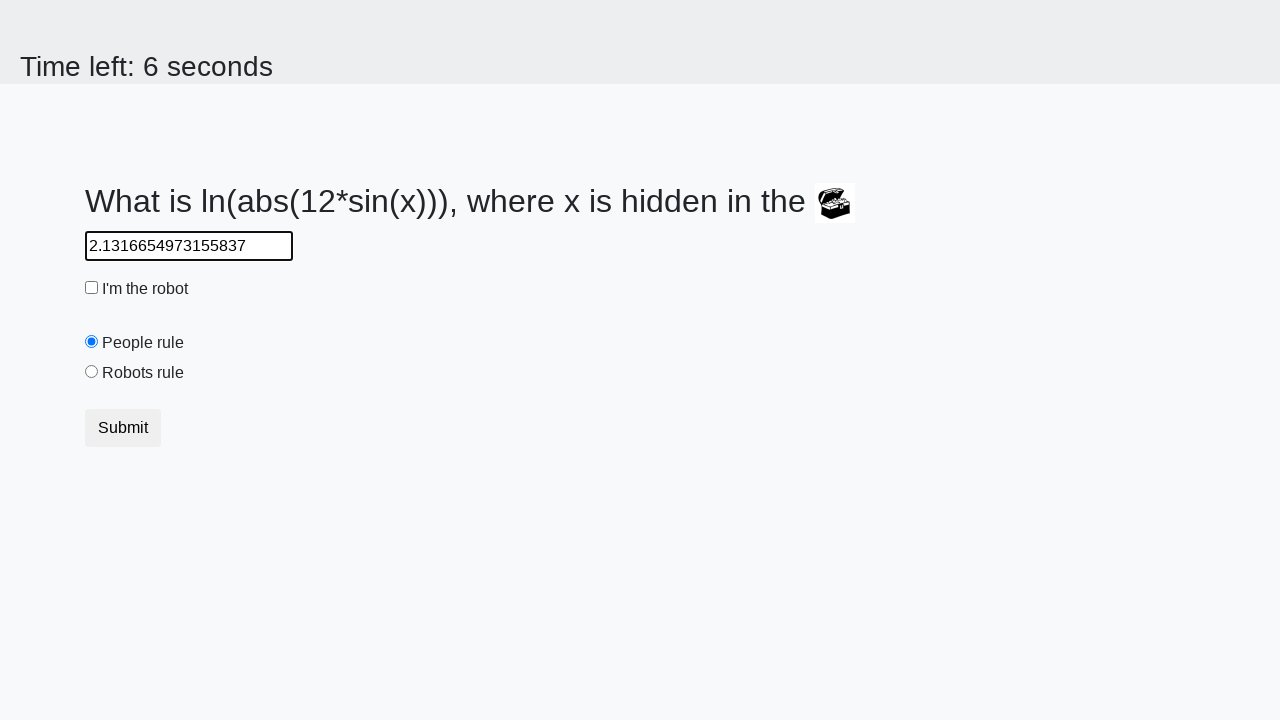

Clicked robot checkbox at (92, 288) on #robotCheckbox
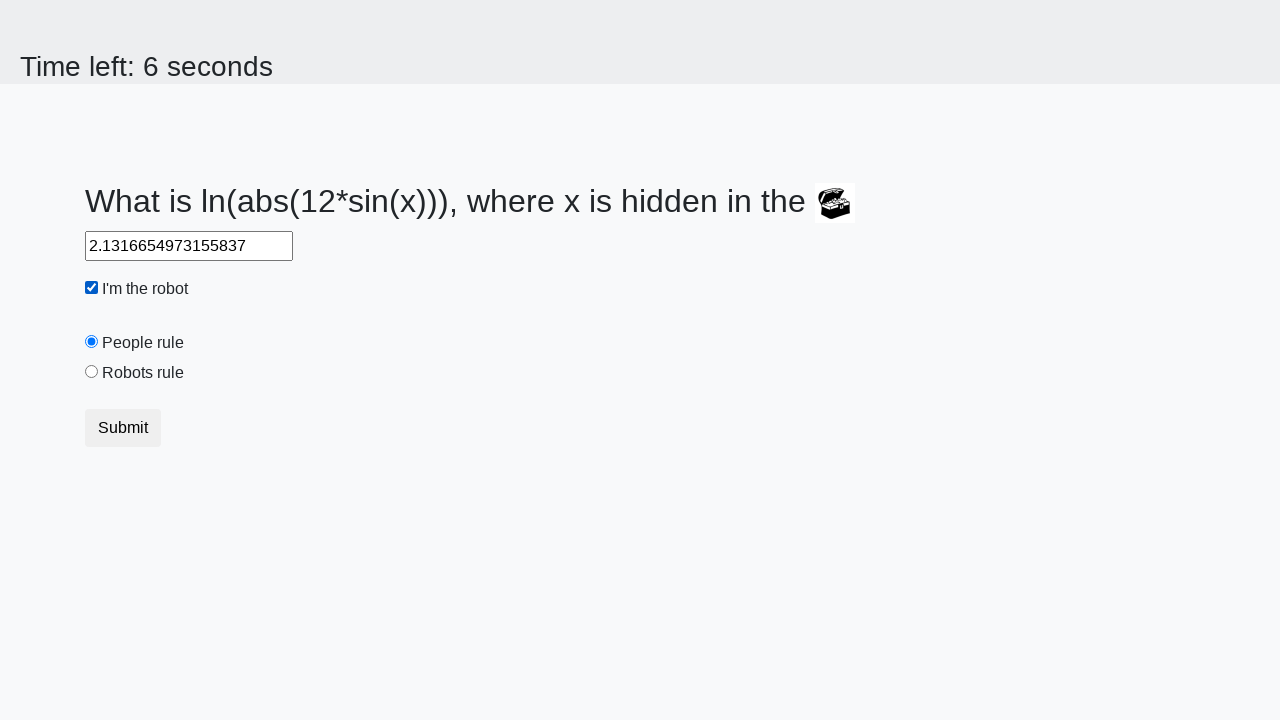

Clicked robots rule radio button at (92, 372) on #robotsRule
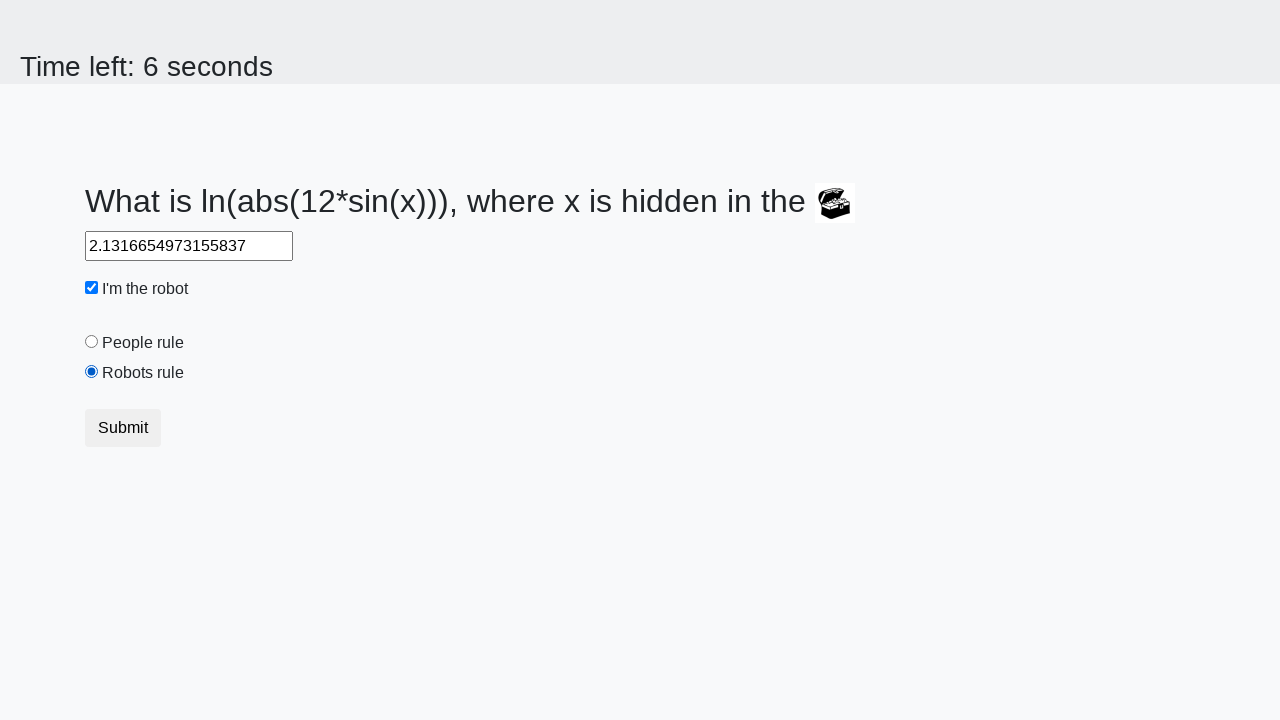

Clicked submit button to submit the form at (123, 428) on .btn-default
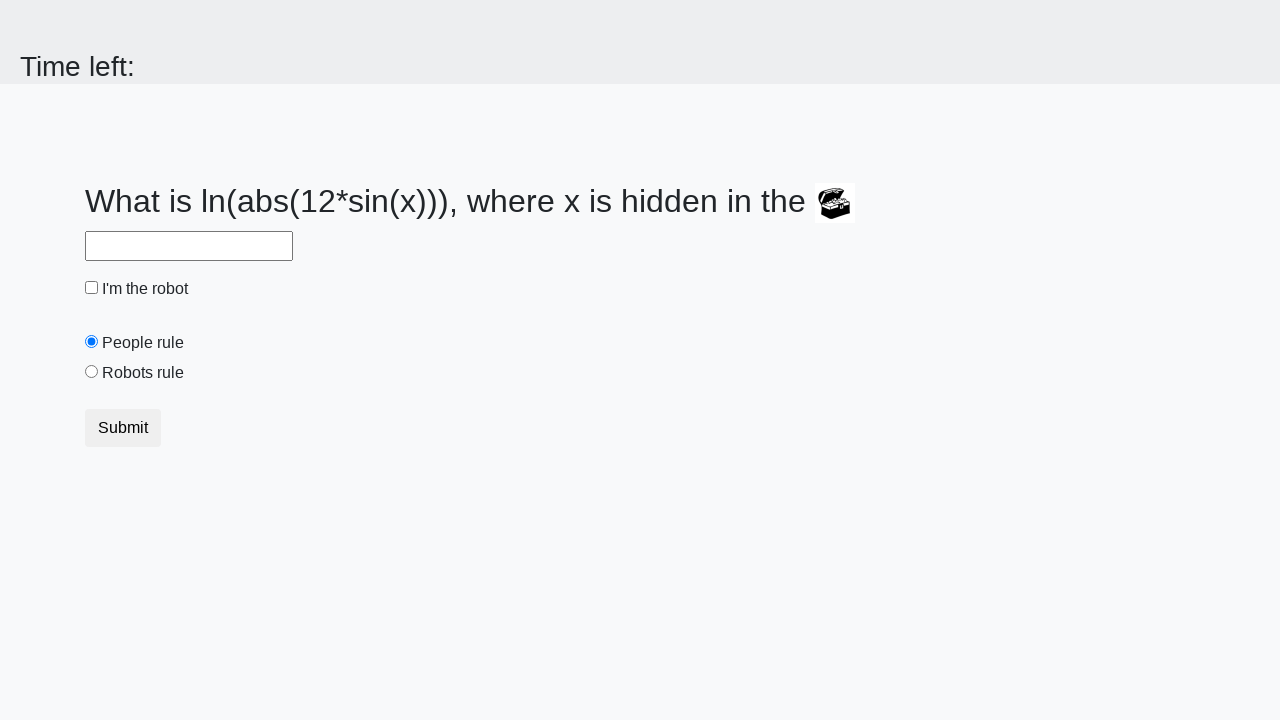

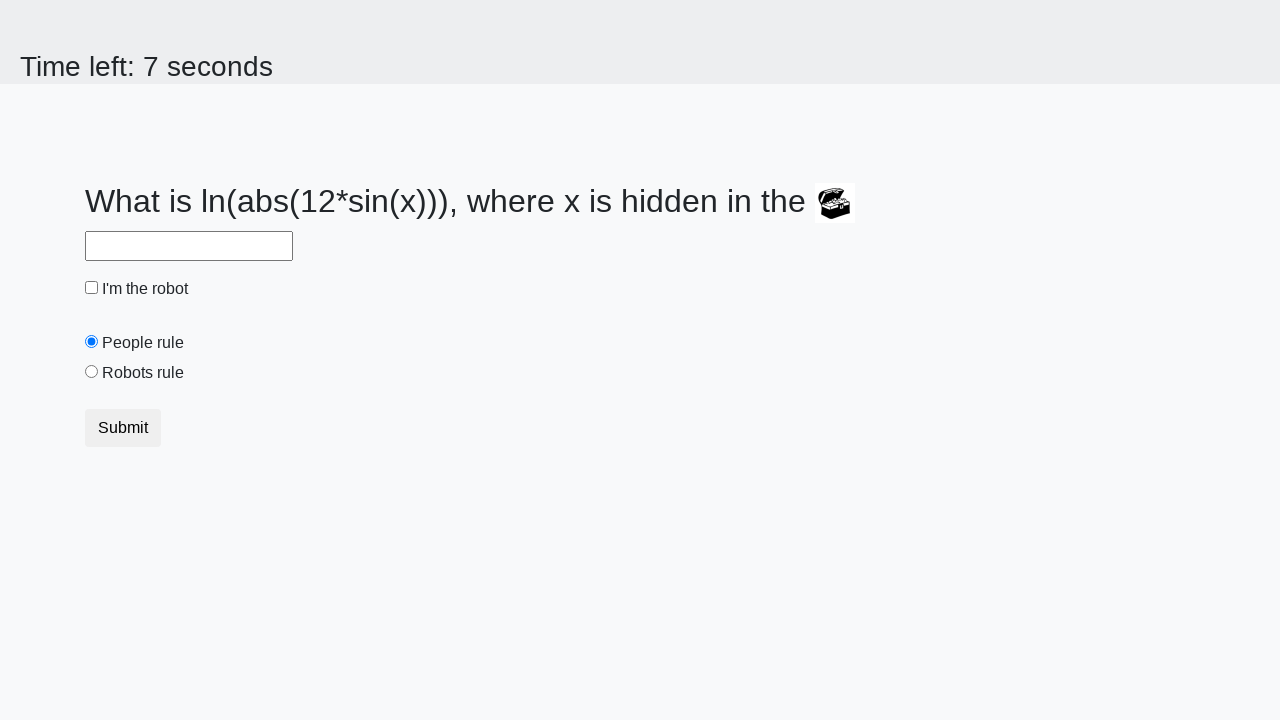